Clicks on checkbox Option3 and verifies the label contains 'Option3'

Starting URL: https://rahulshettyacademy.com/AutomationPractice/

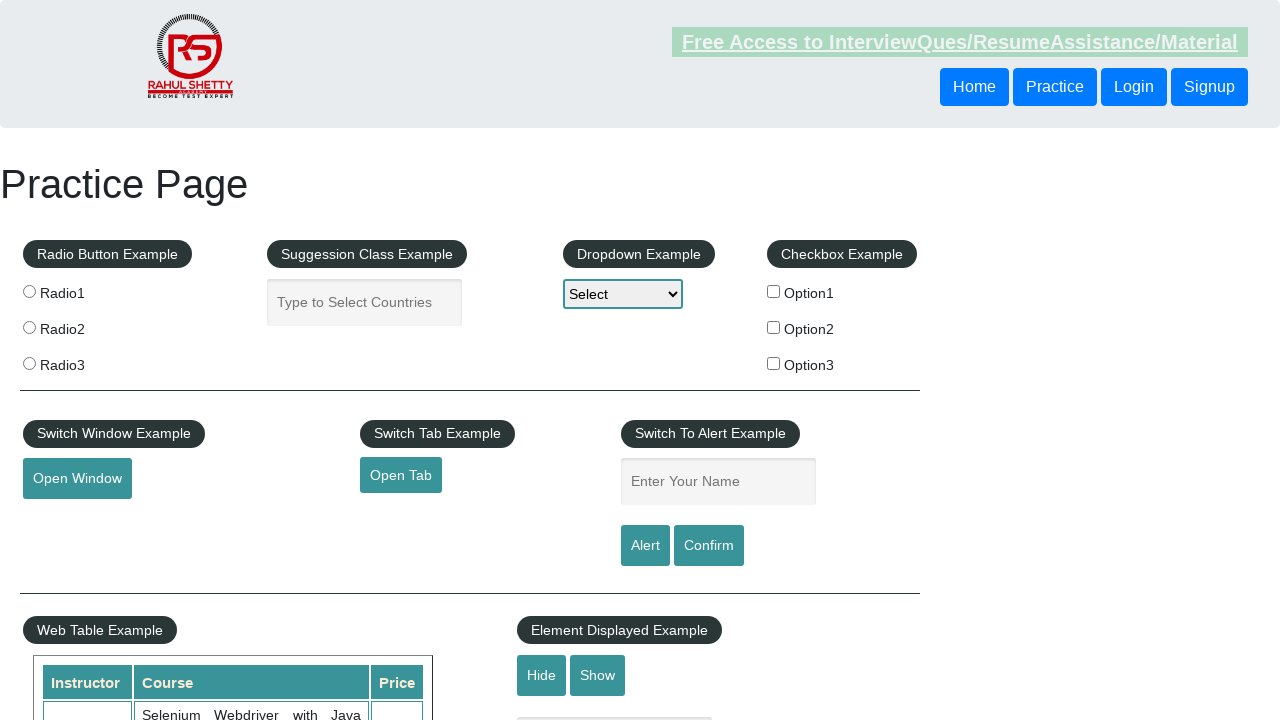

Navigated to AutomationPractice page
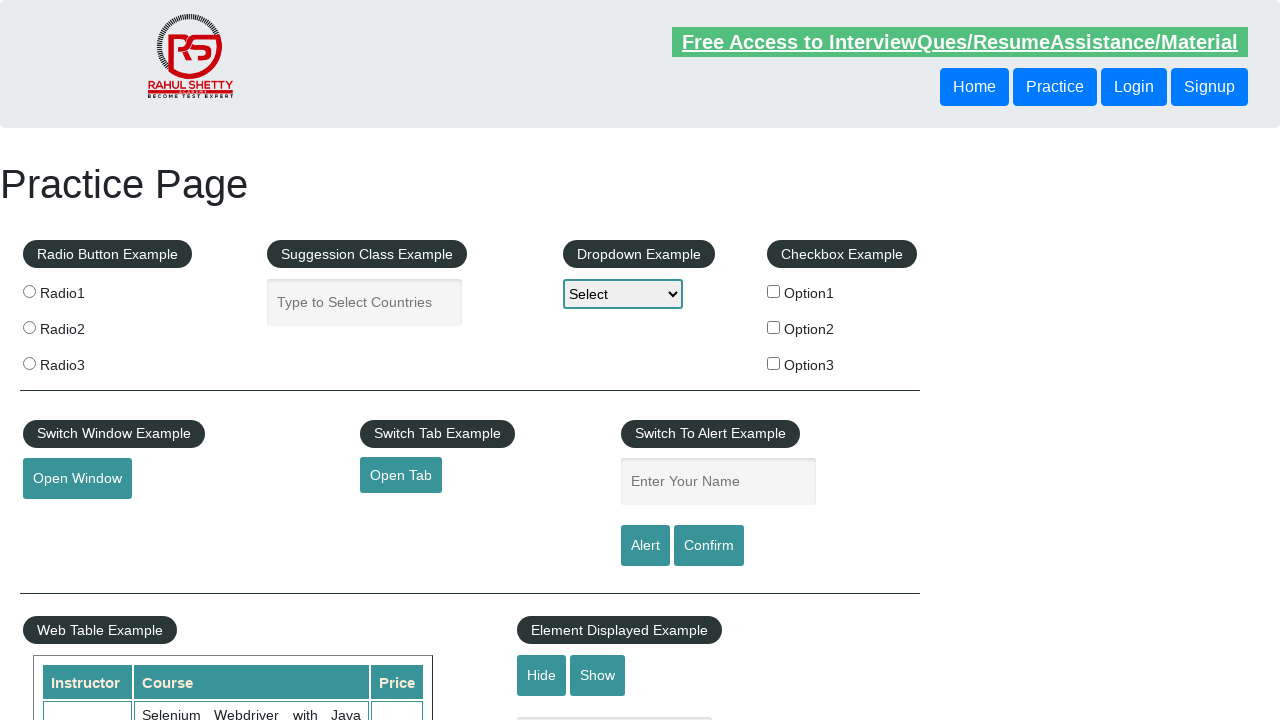

Clicked checkbox Option3 at (774, 363) on #checkBoxOption3
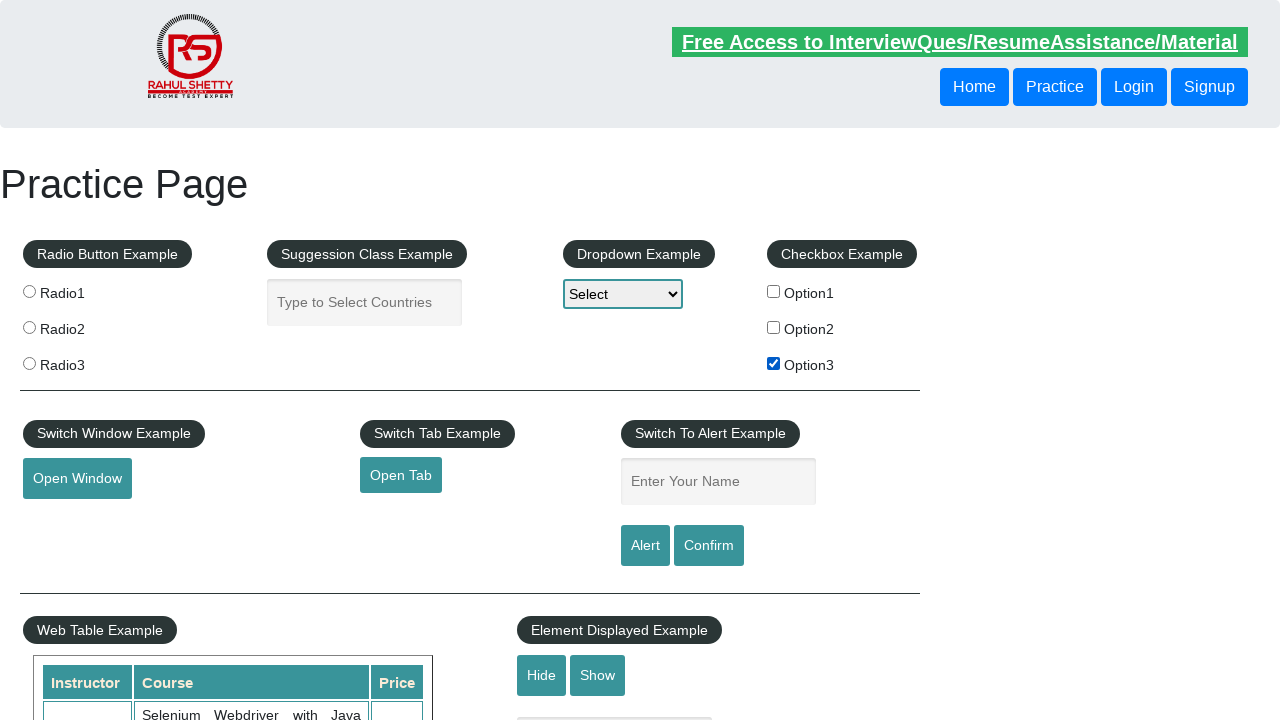

Verified Option3 label is present and loaded
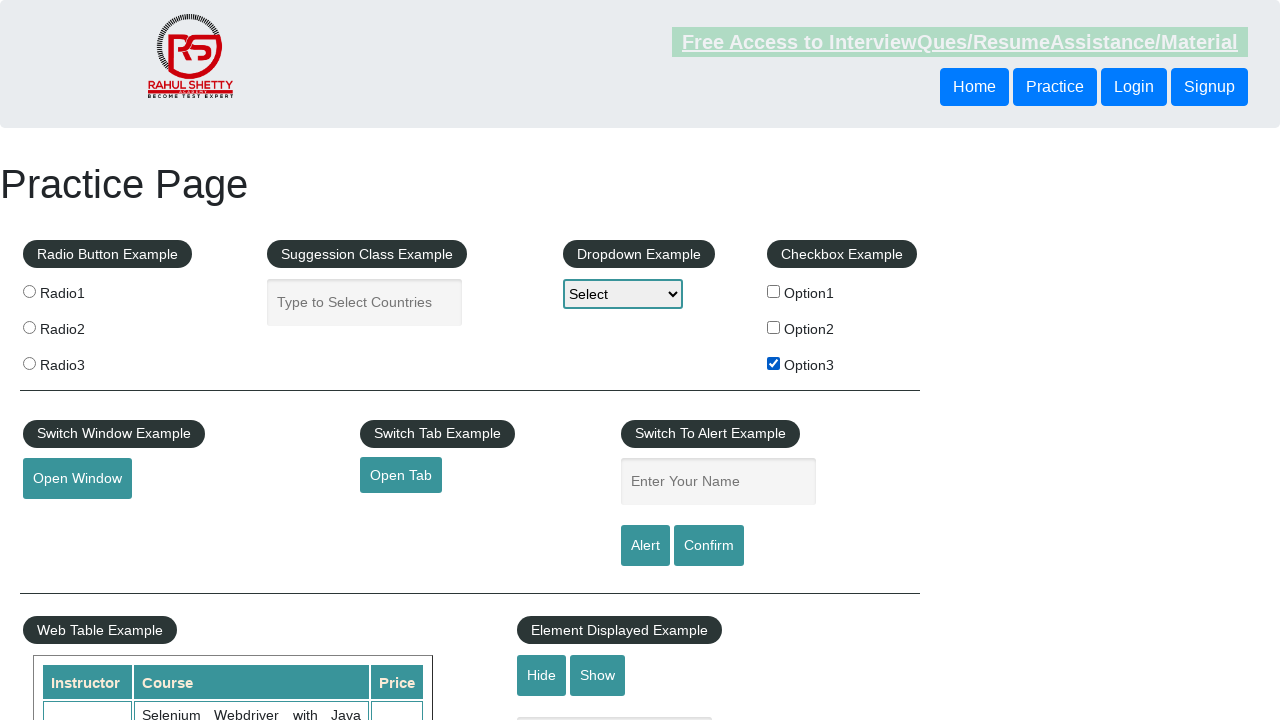

Confirmed label text contains 'Option3'
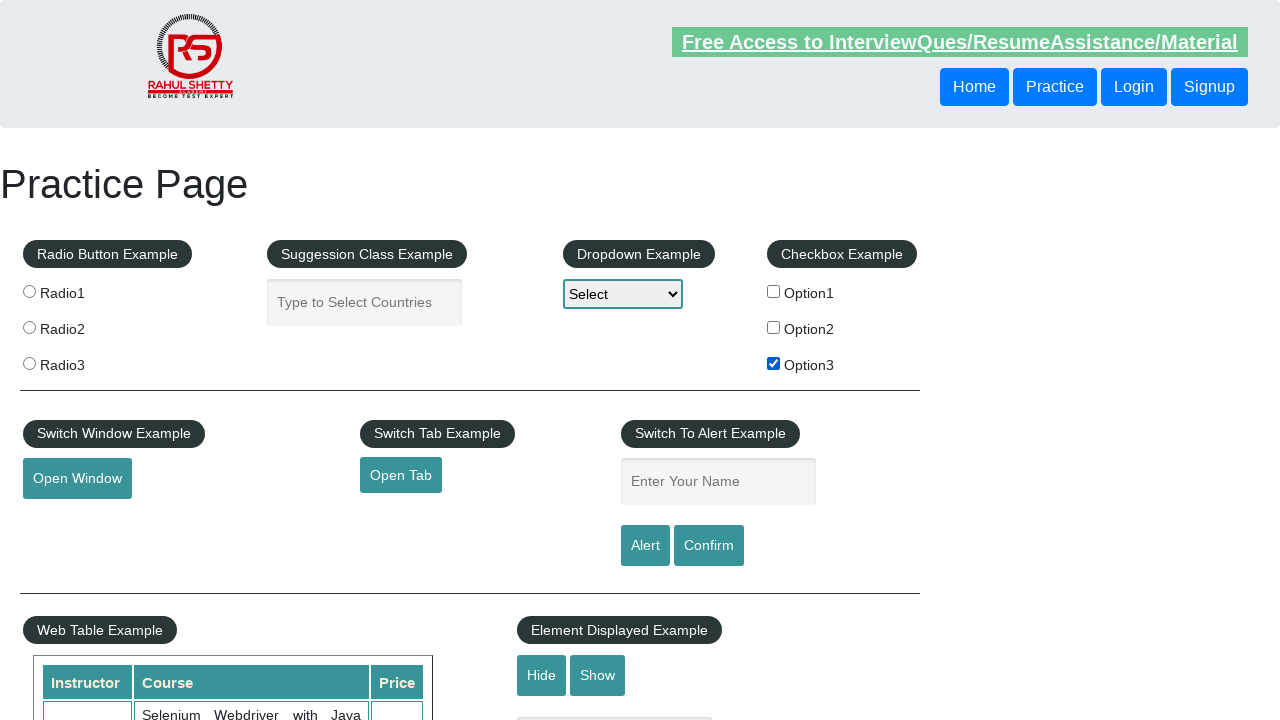

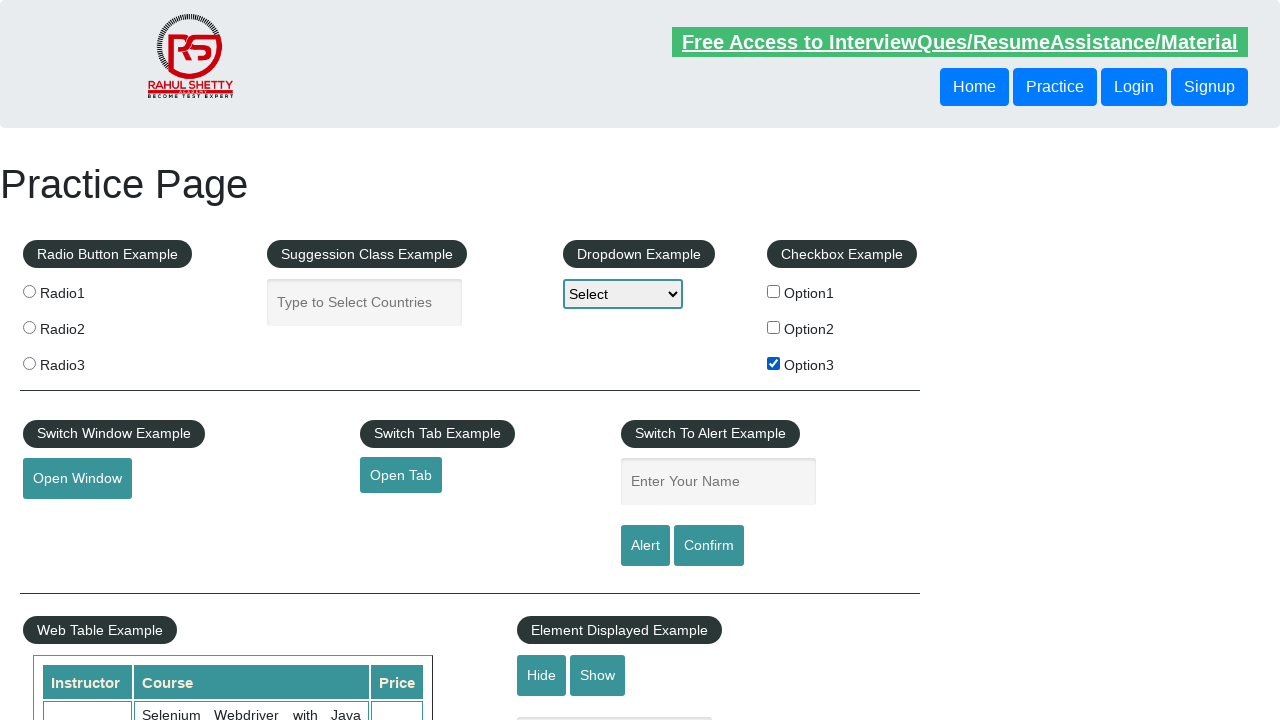